Tests the Add/Remove Elements functionality by adding multiple elements and then removing some of them

Starting URL: https://the-internet.herokuapp.com/

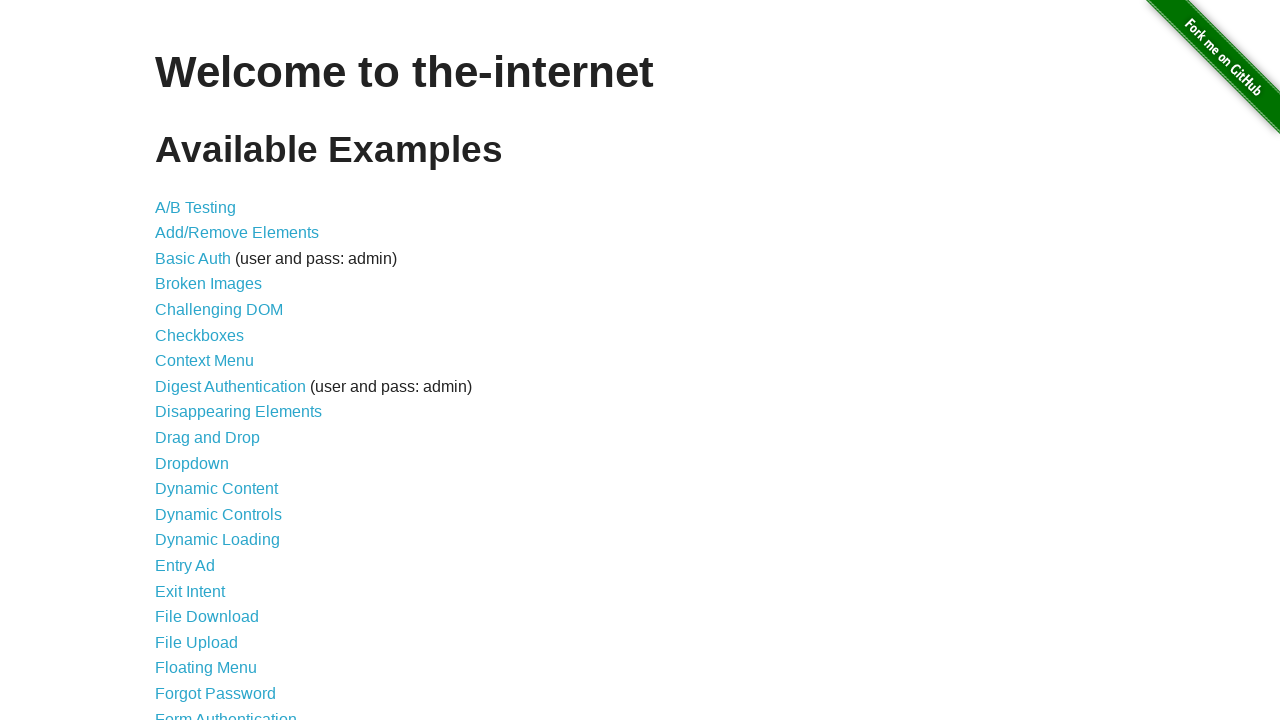

Clicked 'Add/Remove Elements' link at (237, 233) on text=Add/Remove Elements
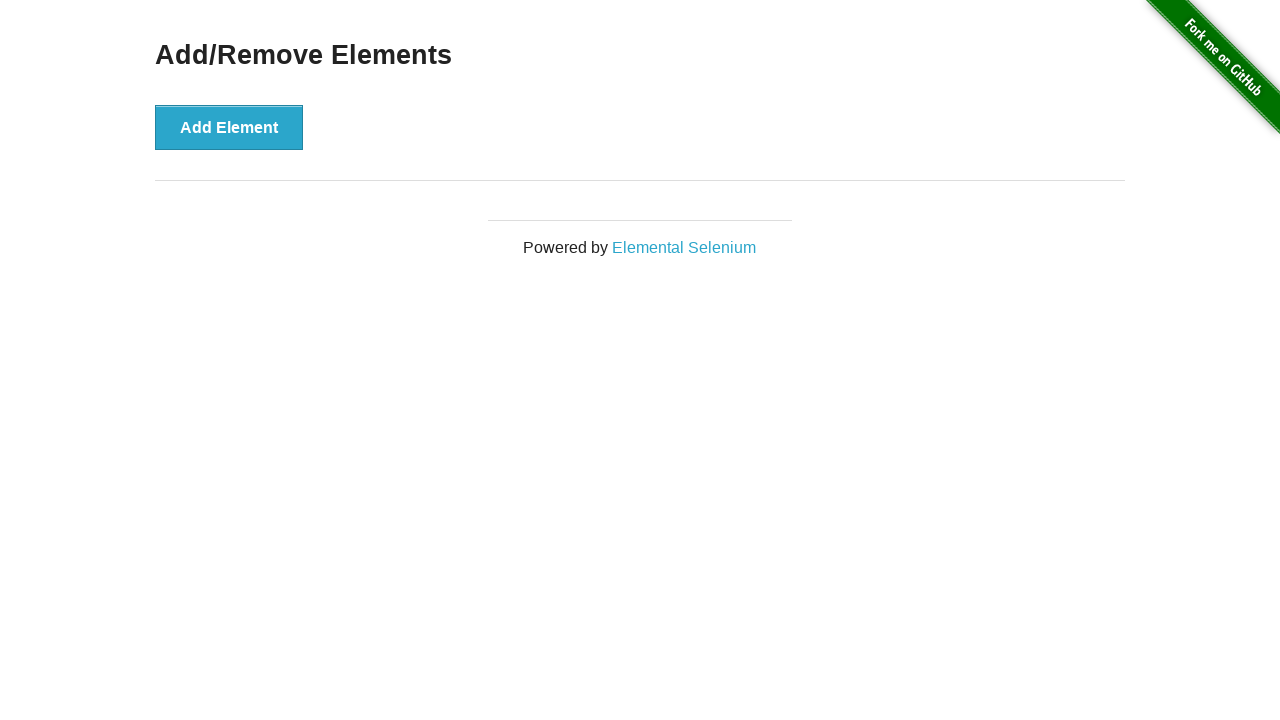

Add/Remove Elements page loaded and add button is visible
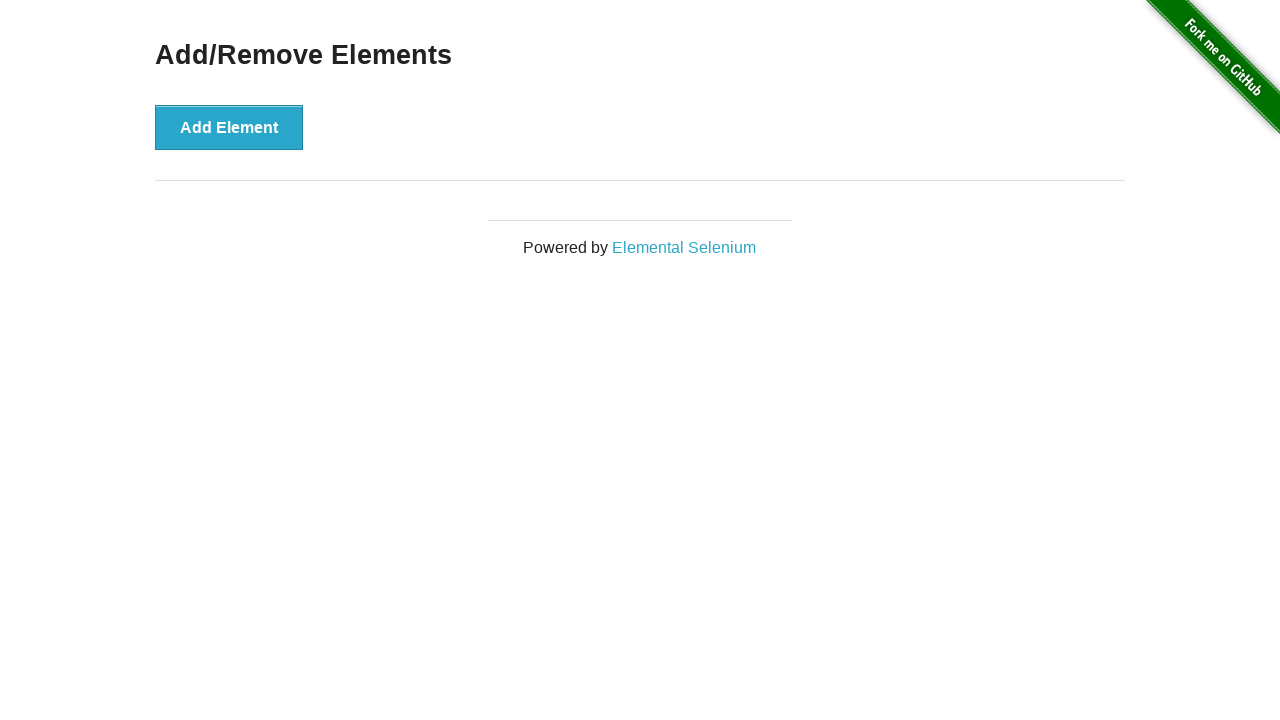

Clicked add button to add element 1 of 5 at (229, 127) on //*[@id="content"]/div/button
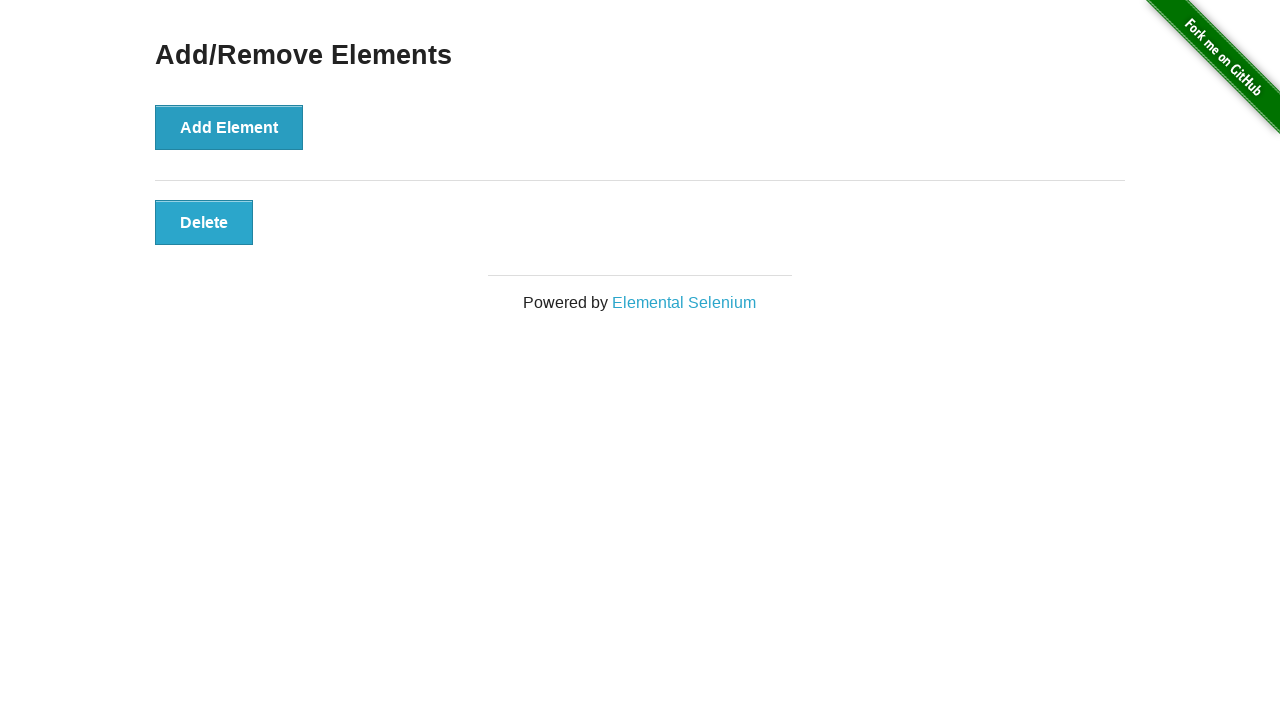

Clicked add button to add element 2 of 5 at (229, 127) on //*[@id="content"]/div/button
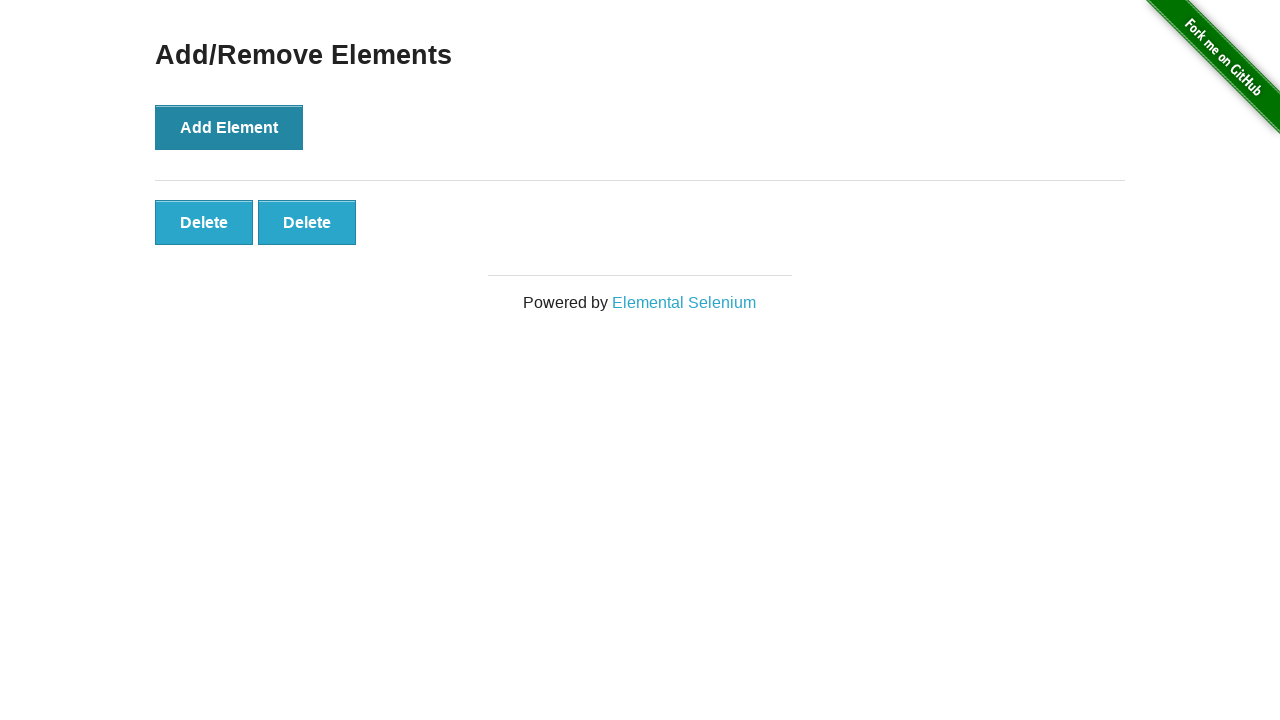

Clicked add button to add element 3 of 5 at (229, 127) on //*[@id="content"]/div/button
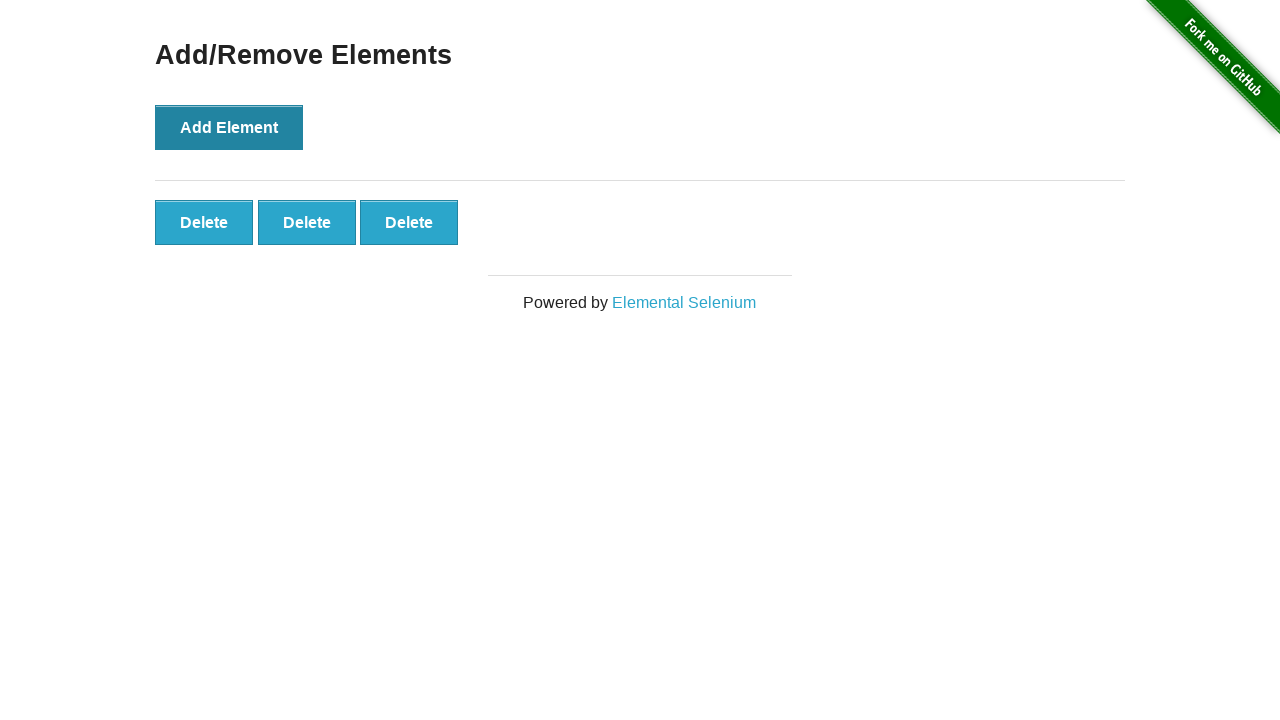

Clicked add button to add element 4 of 5 at (229, 127) on //*[@id="content"]/div/button
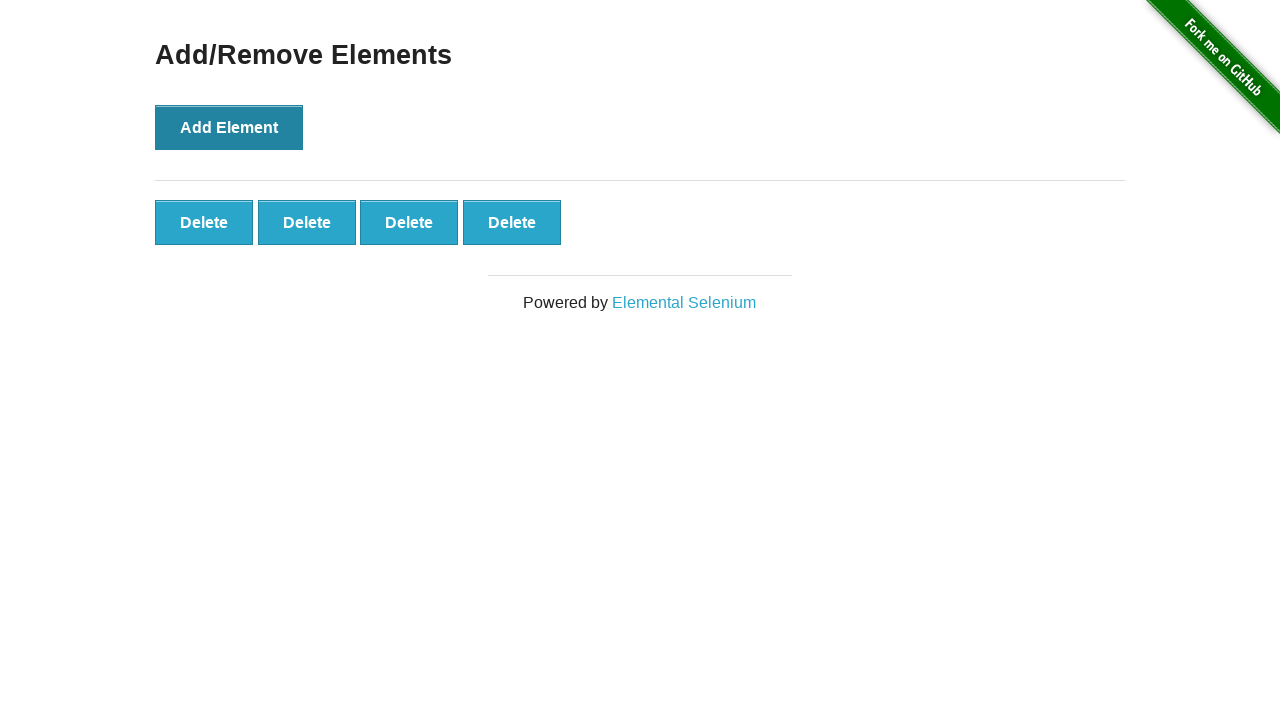

Clicked add button to add element 5 of 5 at (229, 127) on //*[@id="content"]/div/button
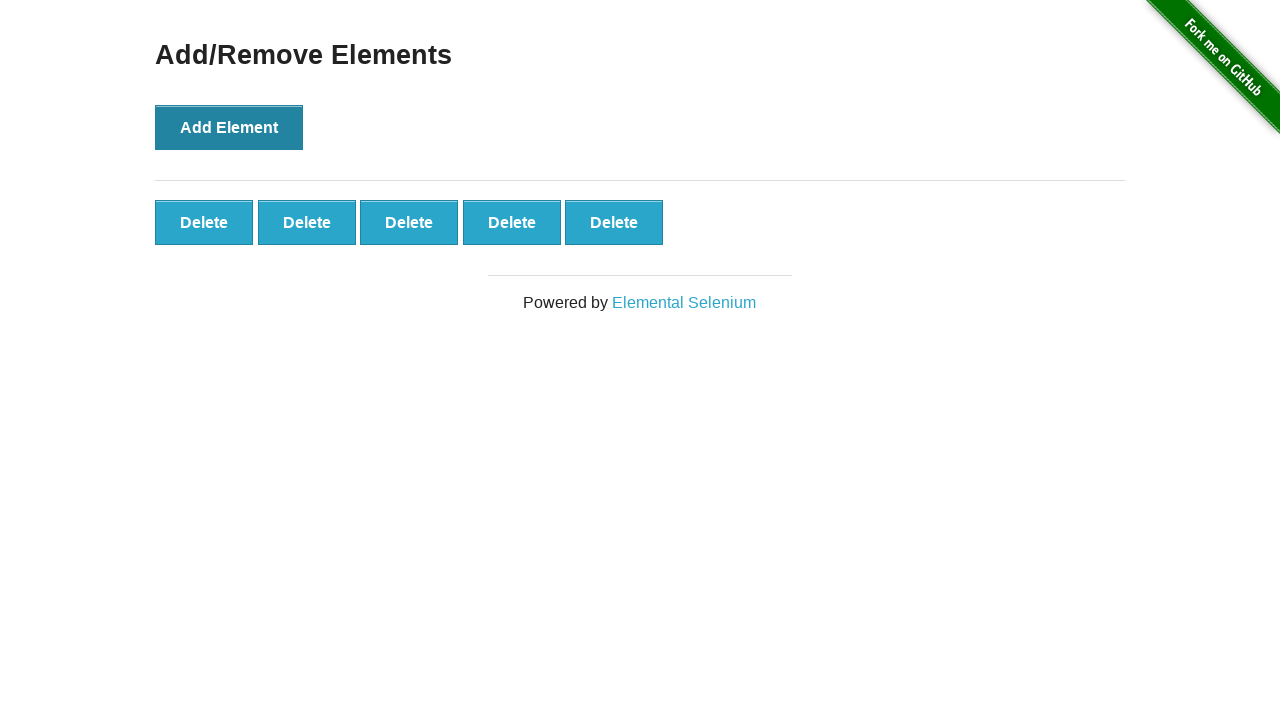

Clicked delete button to remove element 1 of 2 at (204, 222) on //*[@id="elements"]/button[1]
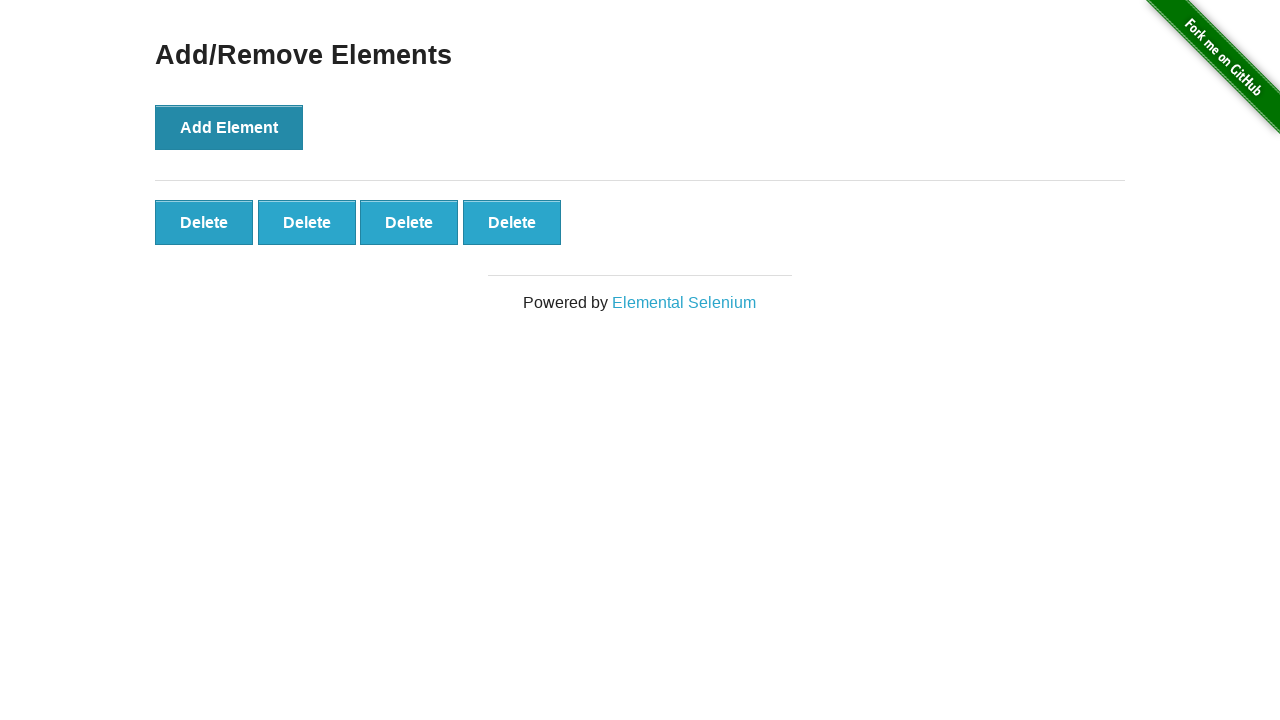

Clicked delete button to remove element 2 of 2 at (204, 222) on //*[@id="elements"]/button[1]
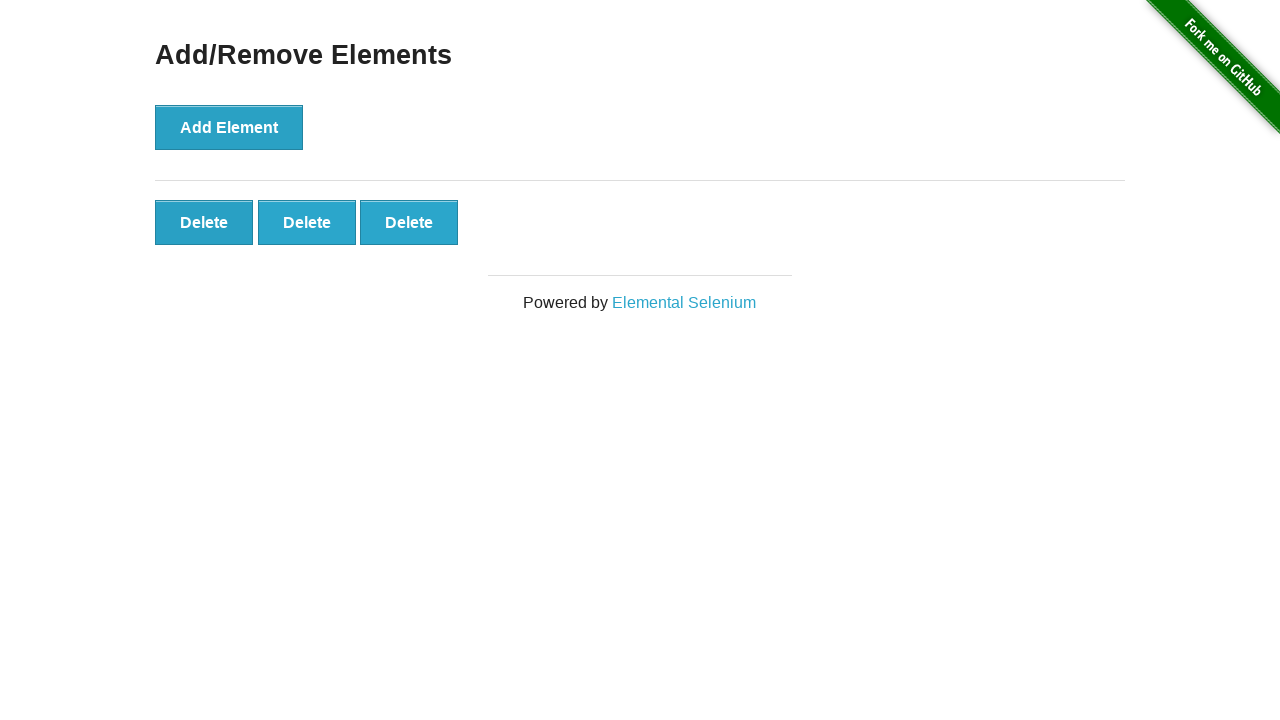

Waited for 1000ms to observe final state of elements
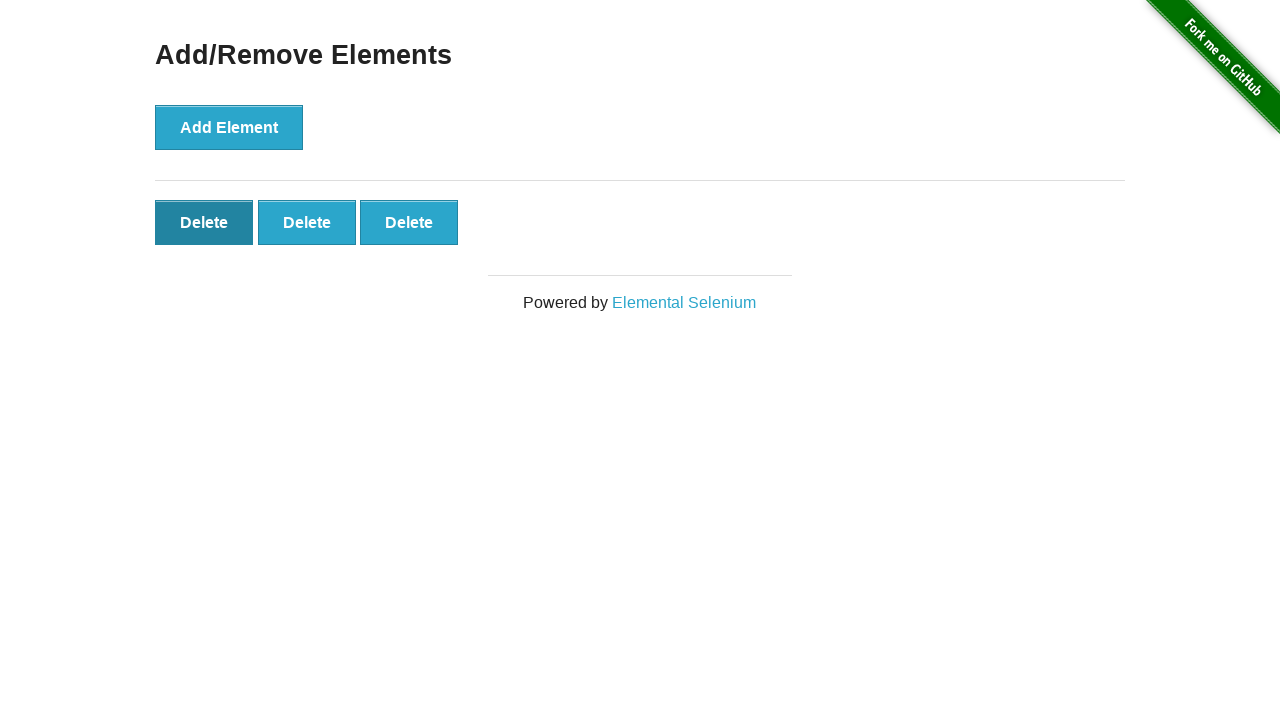

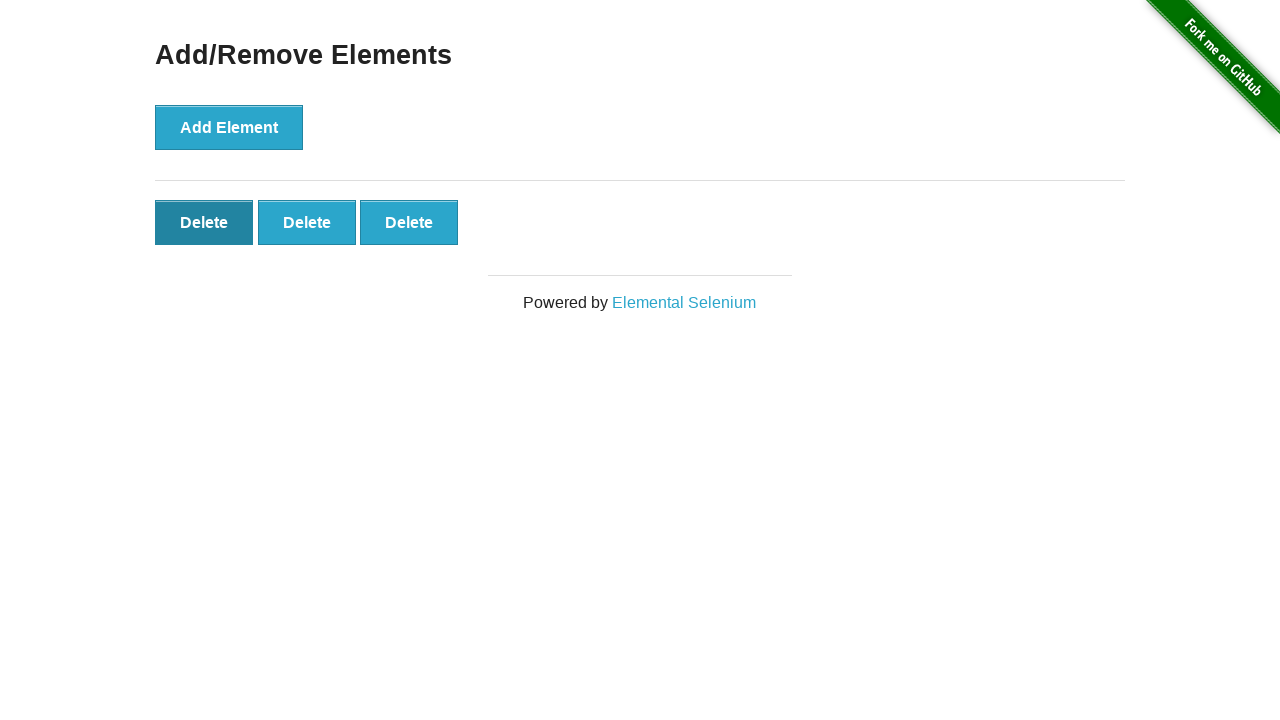